Automates creating a private game room in Curvytron, setting a profile name, configuring room settings, and waiting for players to be ready

Starting URL: http://www.curvytron.com/#/

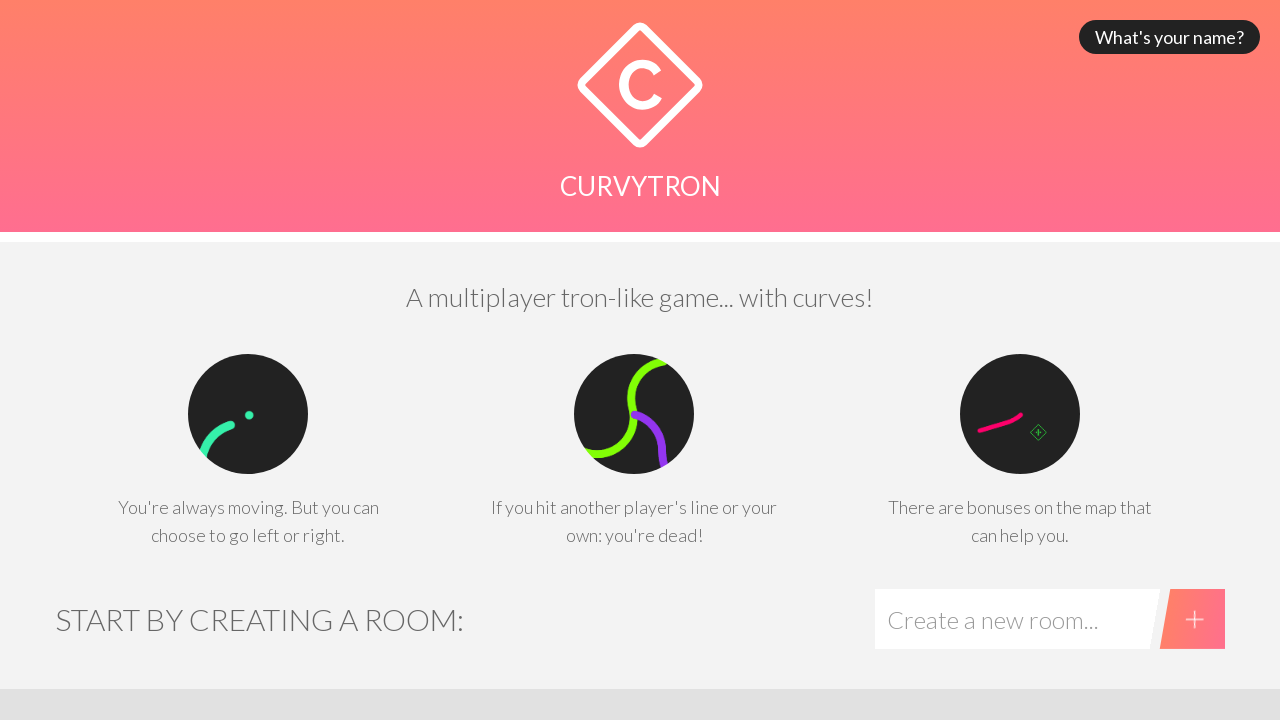

Clicked submit button to create room at (1180, 619) on #submit
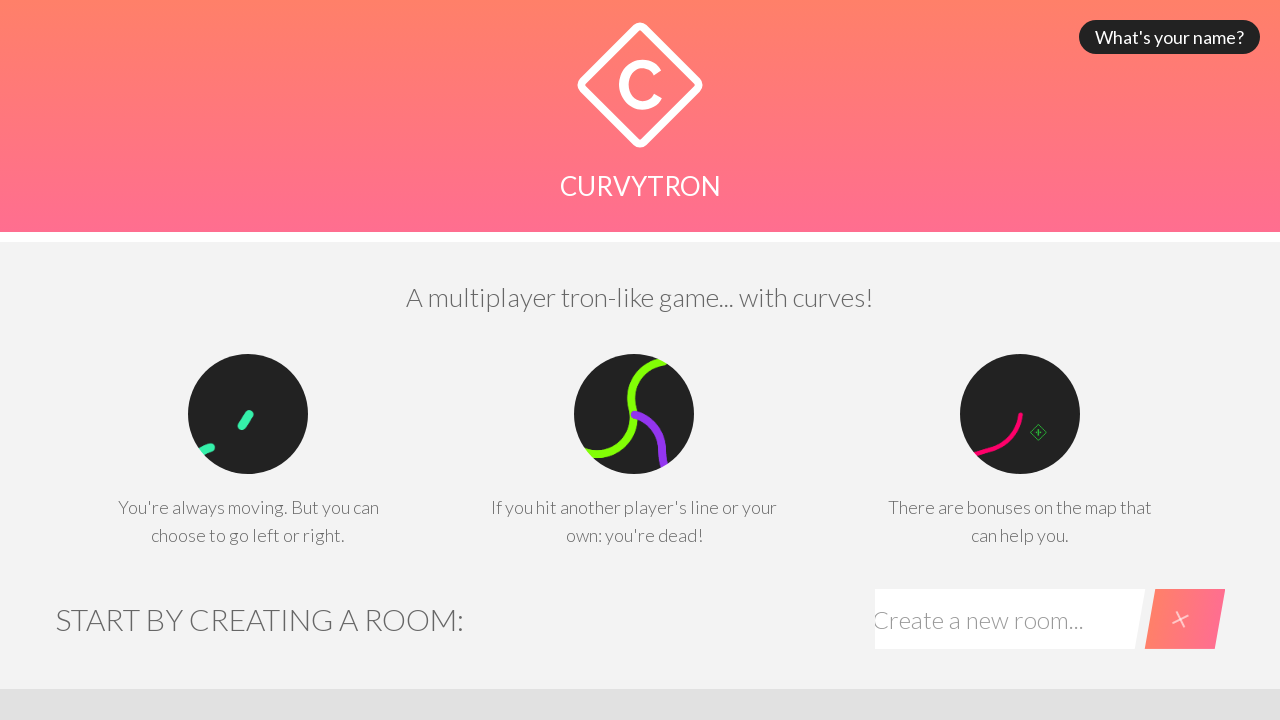

Filled profile name field with 'TestPlayer123' on #profile-name
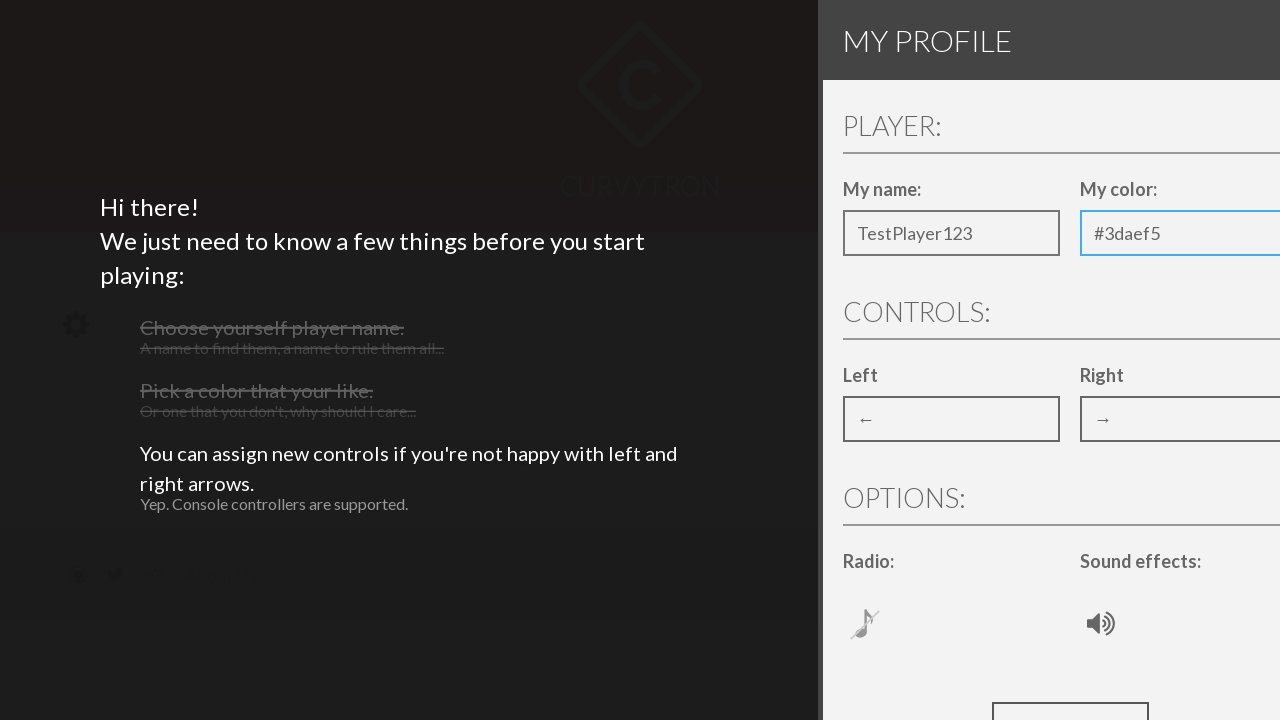

Clicked button to confirm profile name at (1032, 687) on .btn
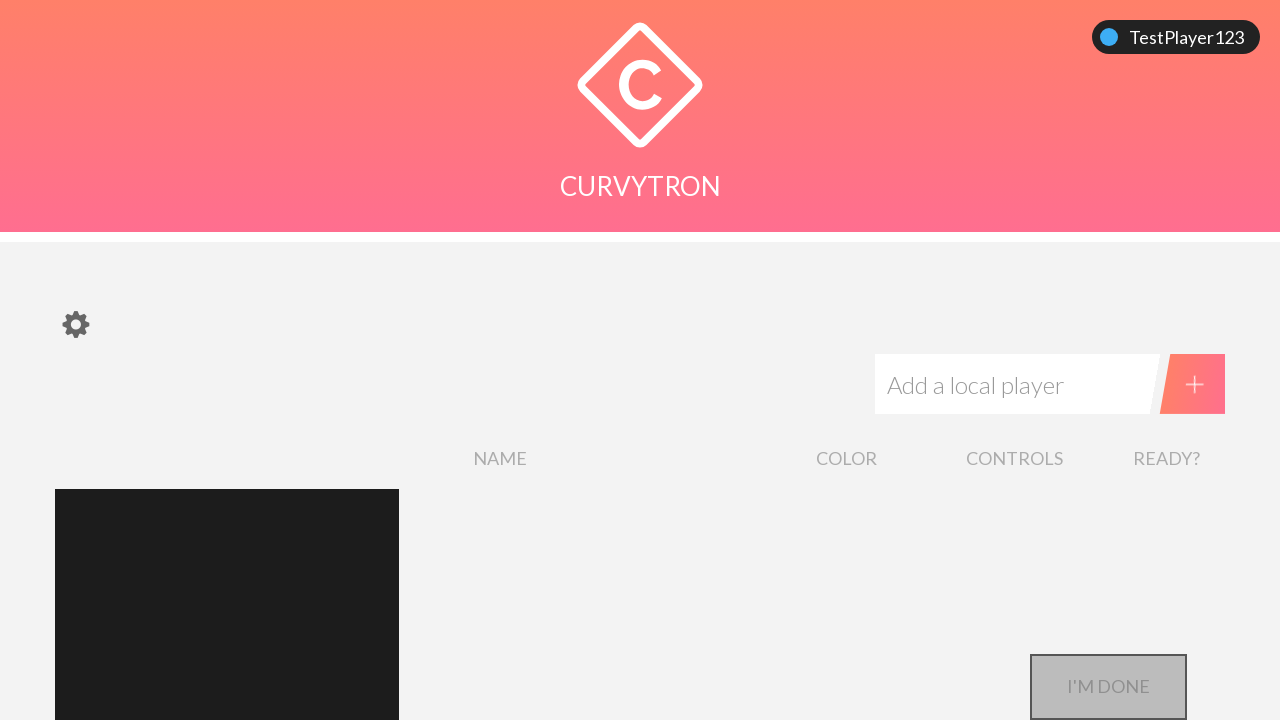

Clicked settings icon to open room settings at (330, 325) on .icon-params
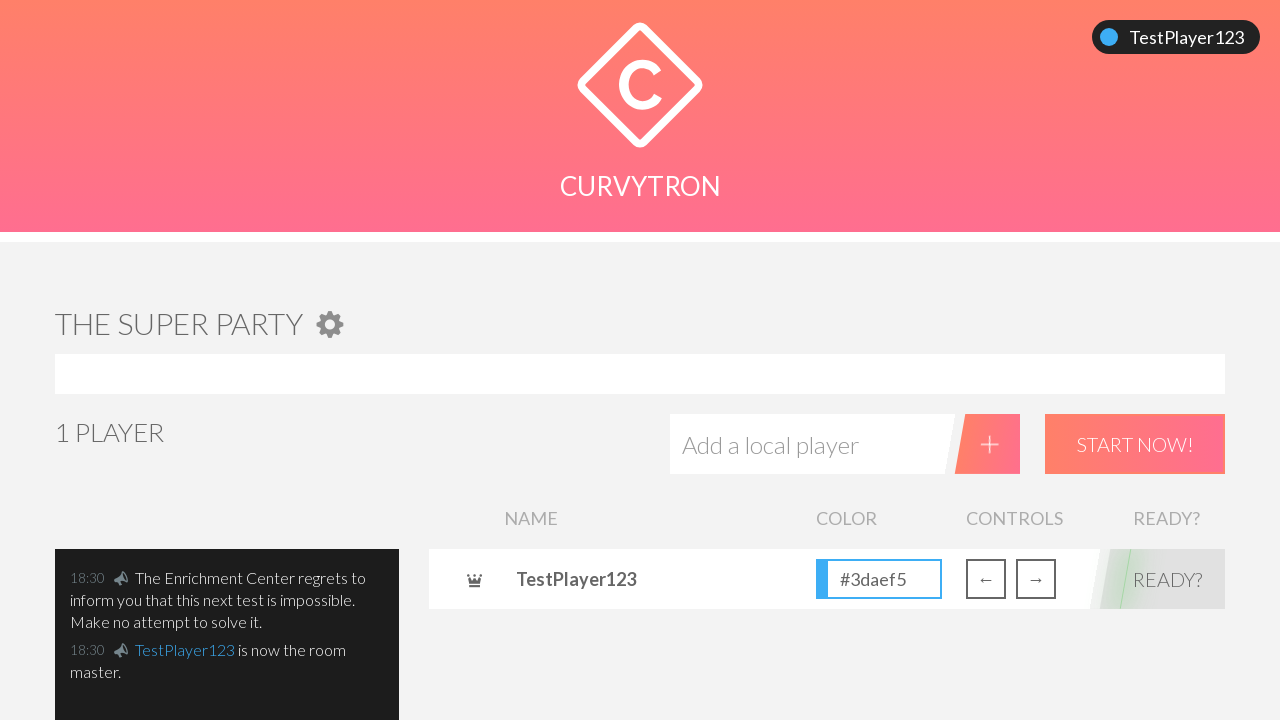

Waited 1 second for settings to load
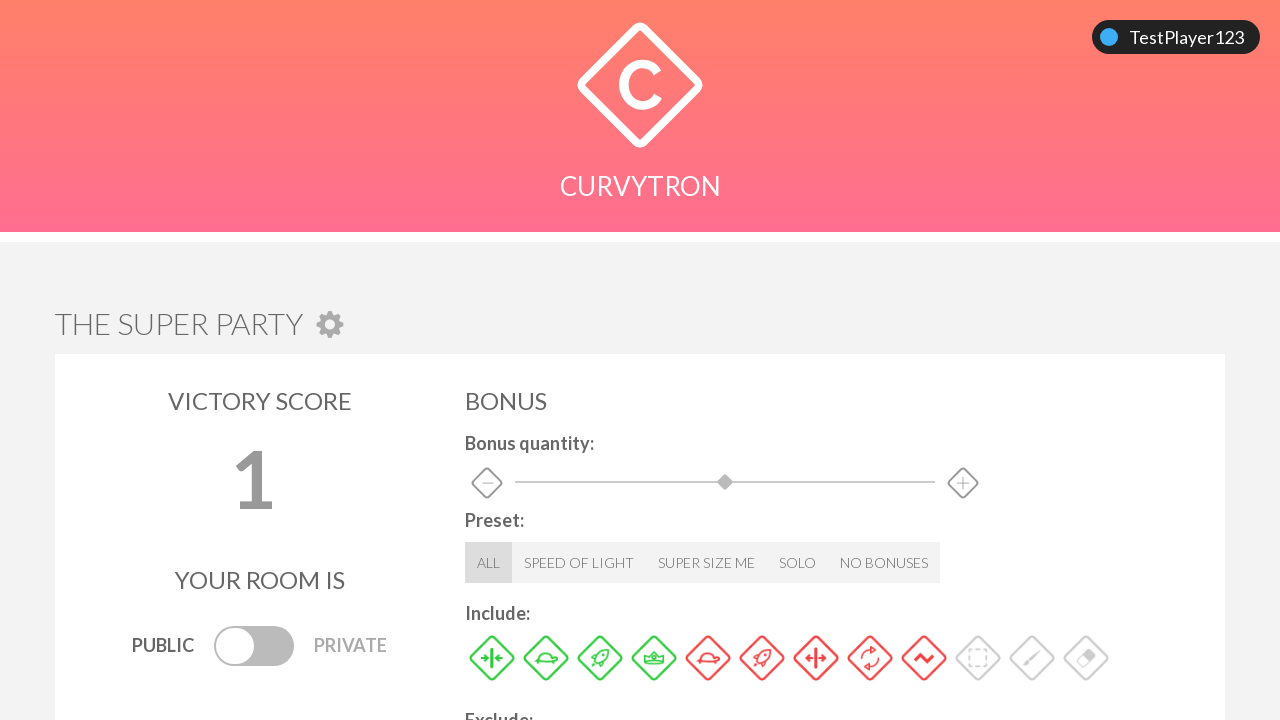

Clicked to set room as private at (254, 646) on #open
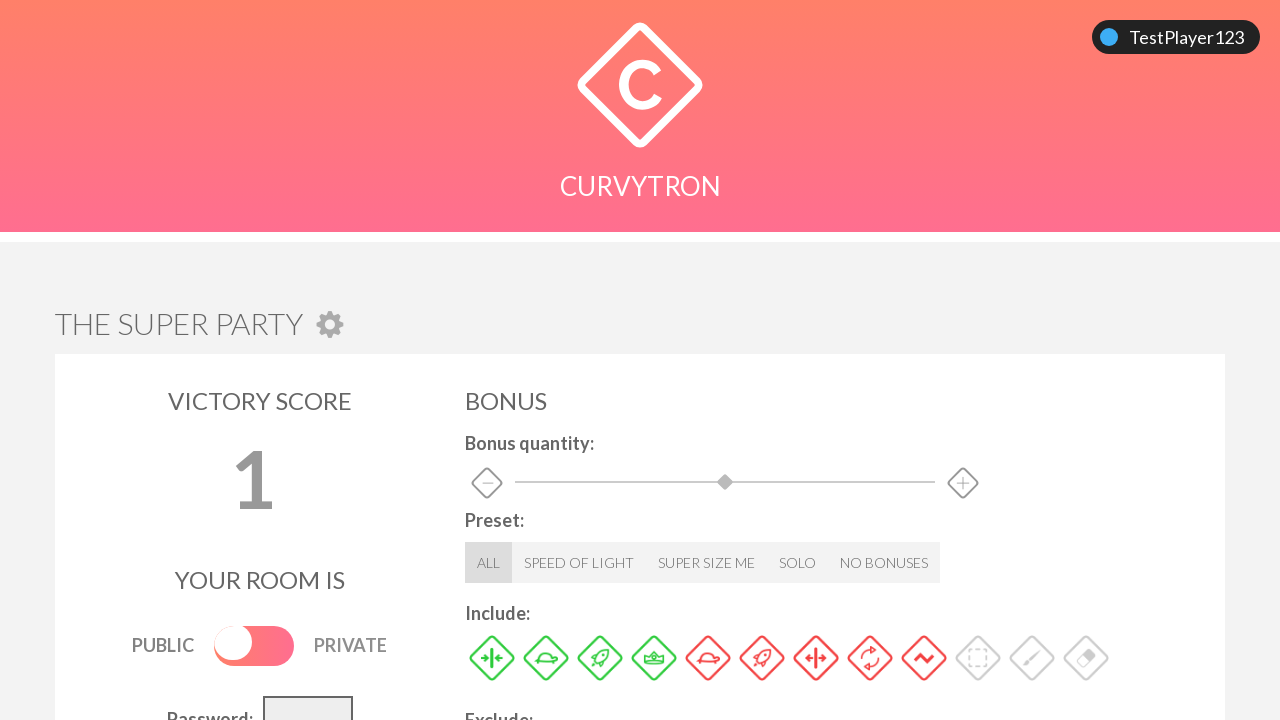

Waited for players to join - player name element appeared
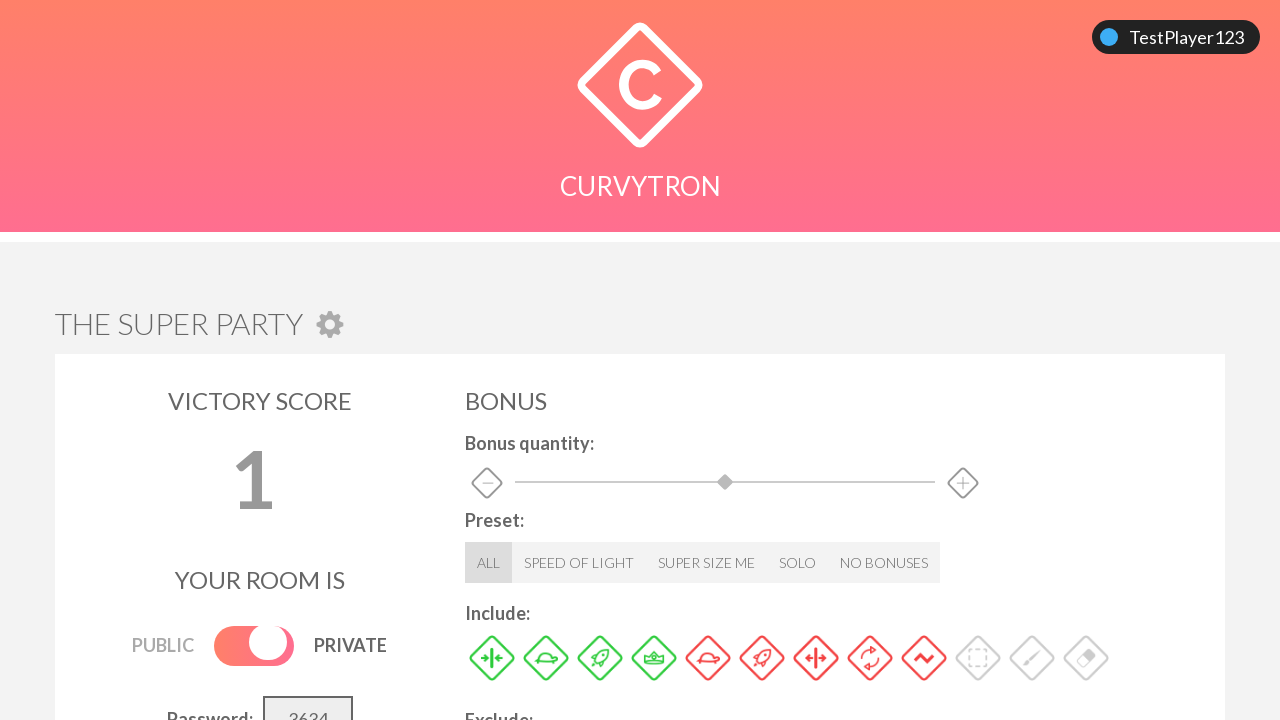

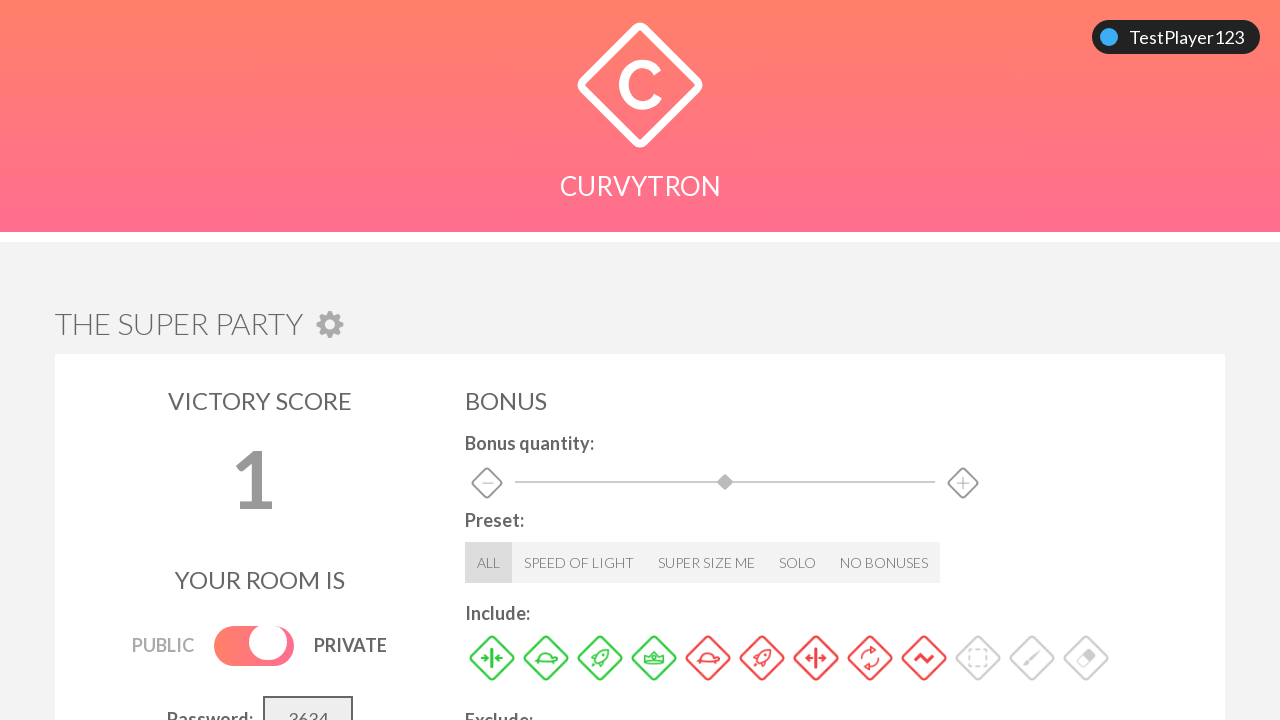